Tests marking individual todo items as complete by checking their checkboxes.

Starting URL: https://demo.playwright.dev/todomvc

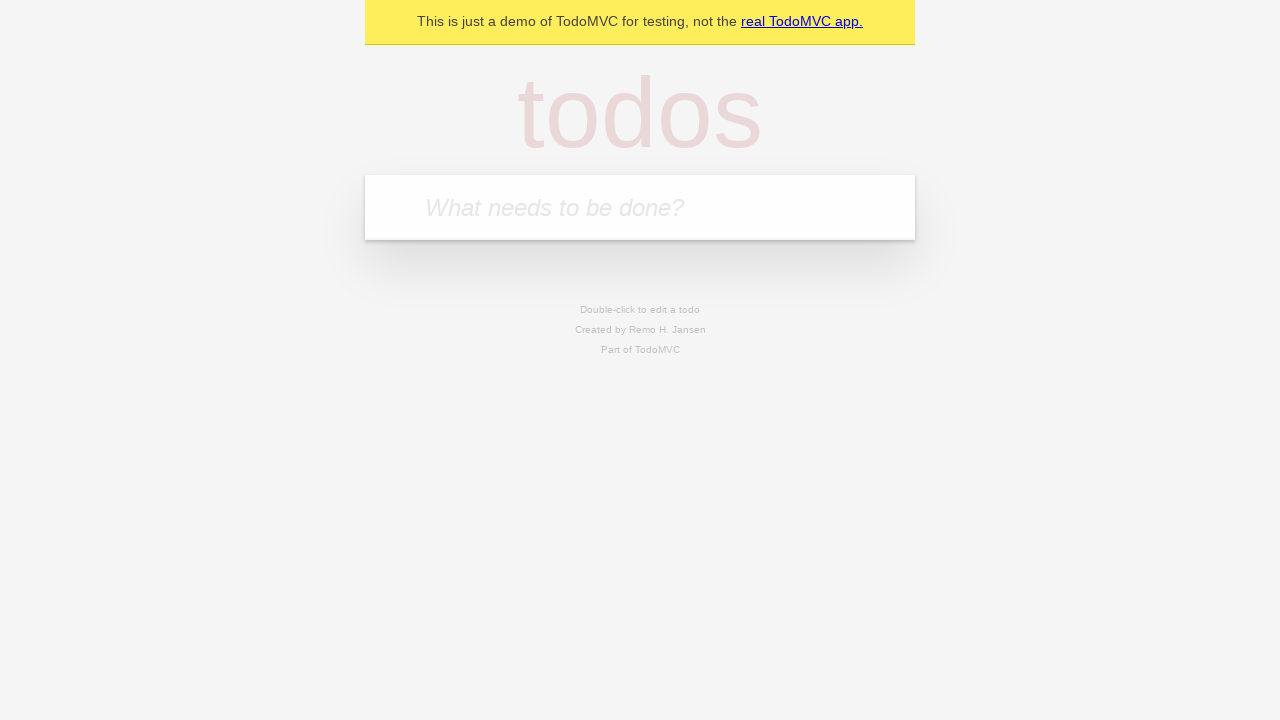

Located the todo input field
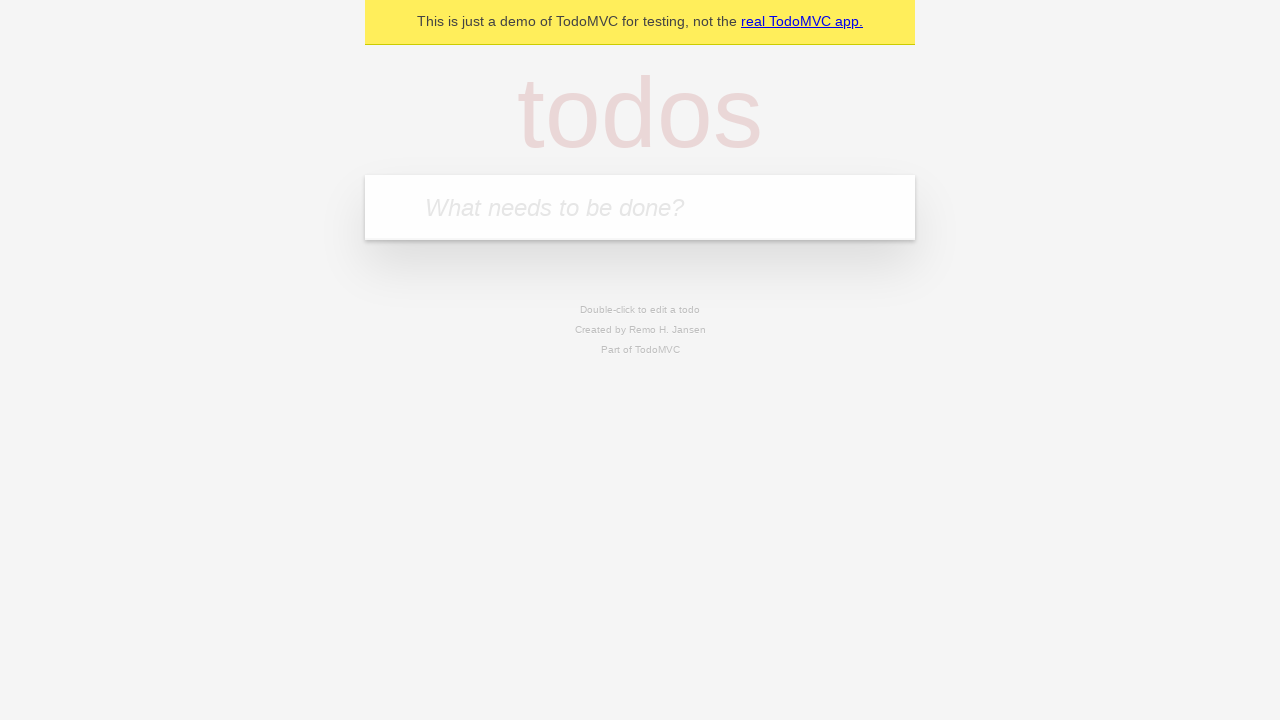

Filled first todo item with 'buy some cheese' on internal:attr=[placeholder="What needs to be done?"i]
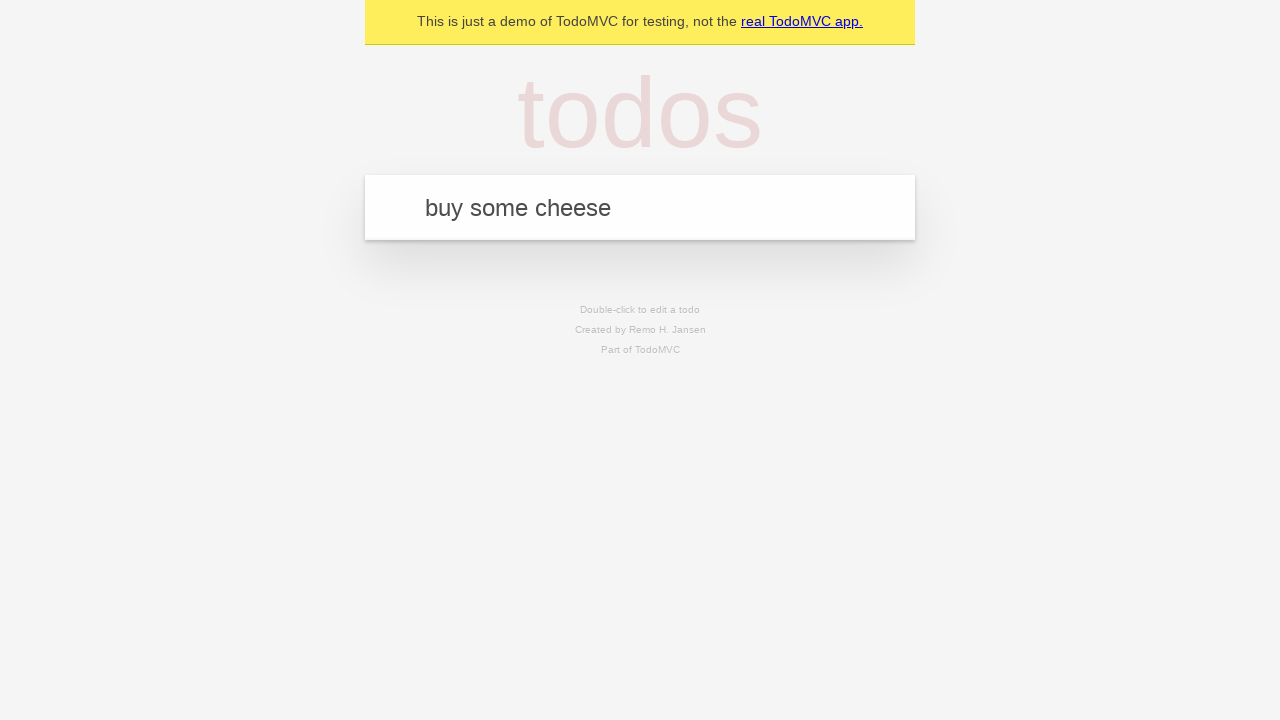

Pressed Enter to add first todo item on internal:attr=[placeholder="What needs to be done?"i]
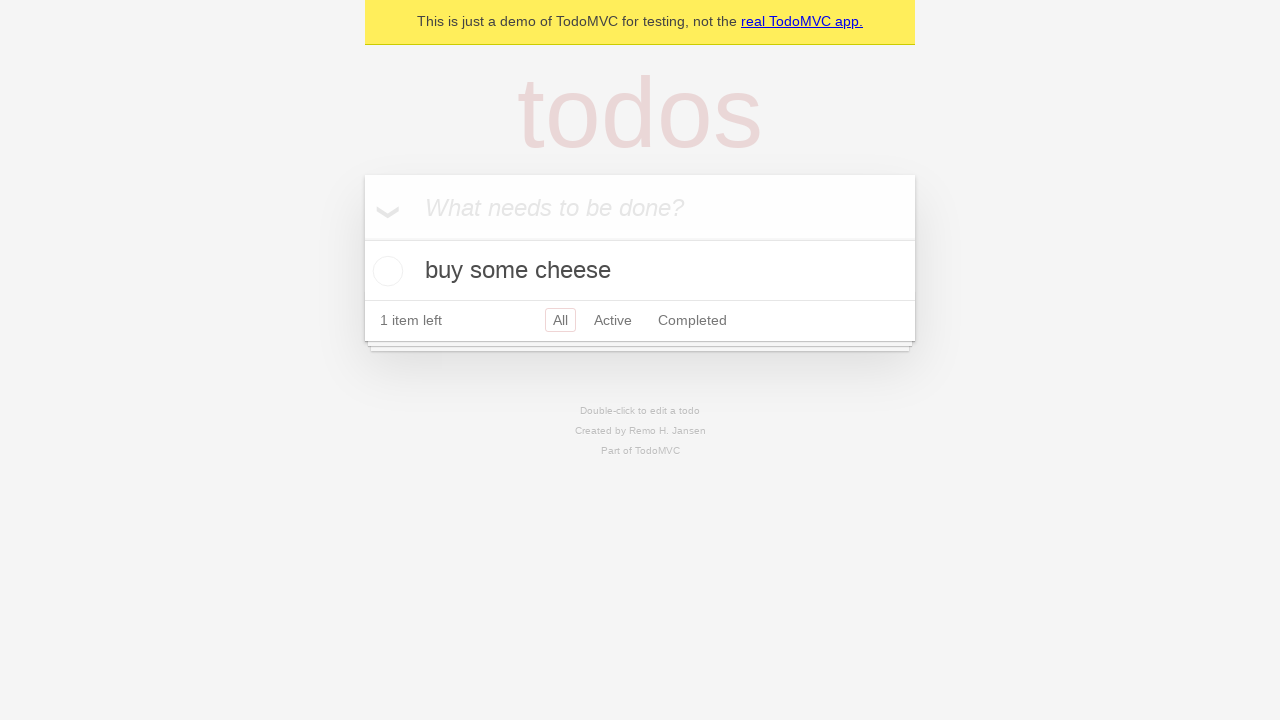

Filled second todo item with 'feed the cat' on internal:attr=[placeholder="What needs to be done?"i]
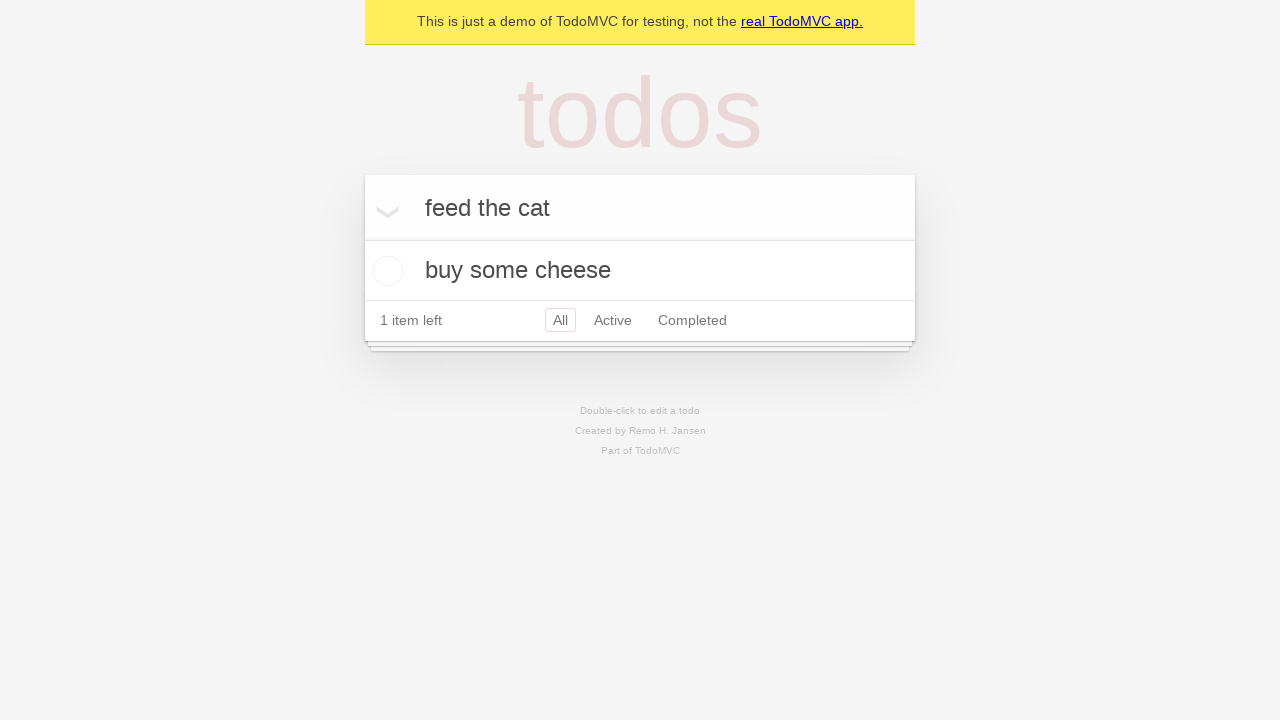

Pressed Enter to add second todo item on internal:attr=[placeholder="What needs to be done?"i]
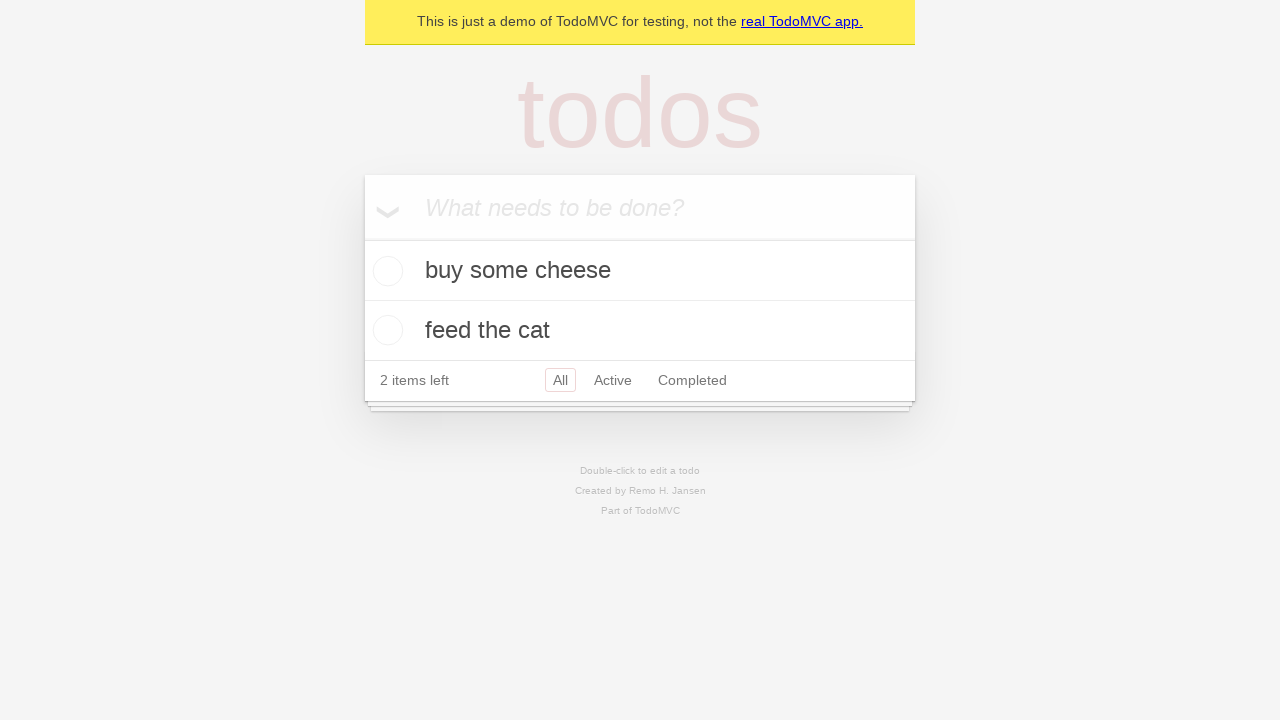

Located the first todo item
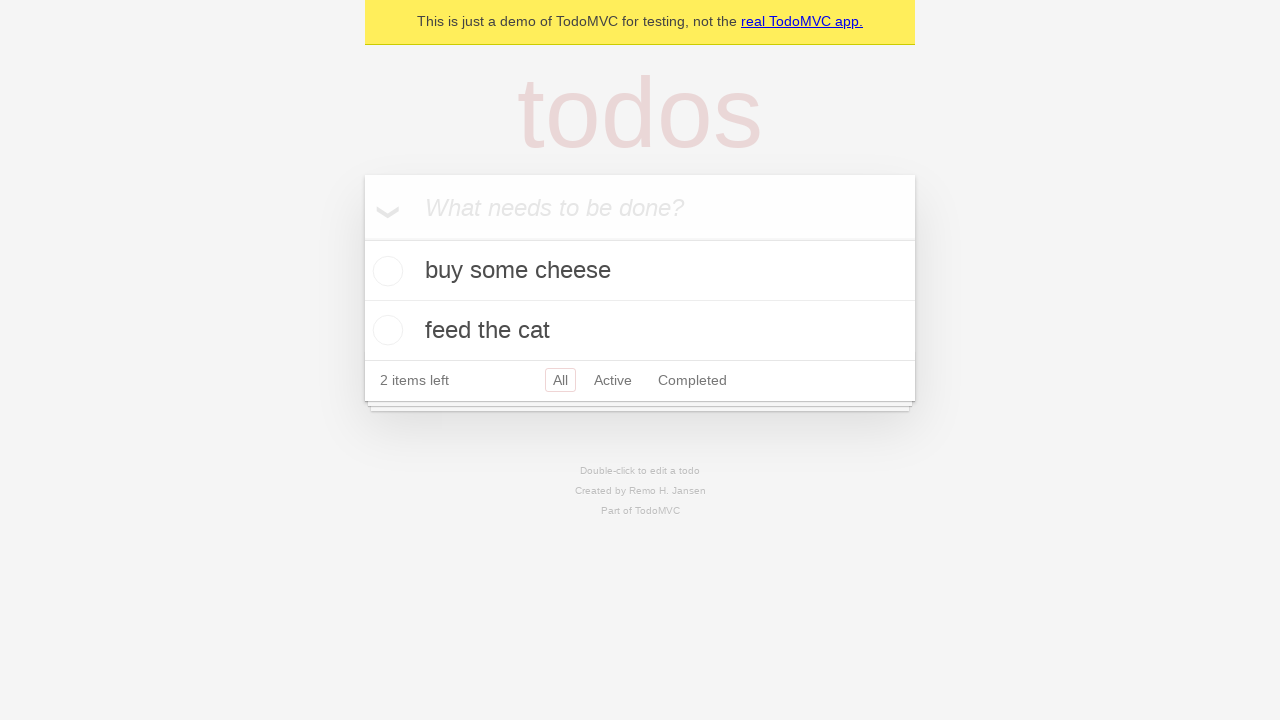

Marked first todo item as complete by checking its checkbox at (385, 271) on internal:testid=[data-testid="todo-item"s] >> nth=0 >> internal:role=checkbox
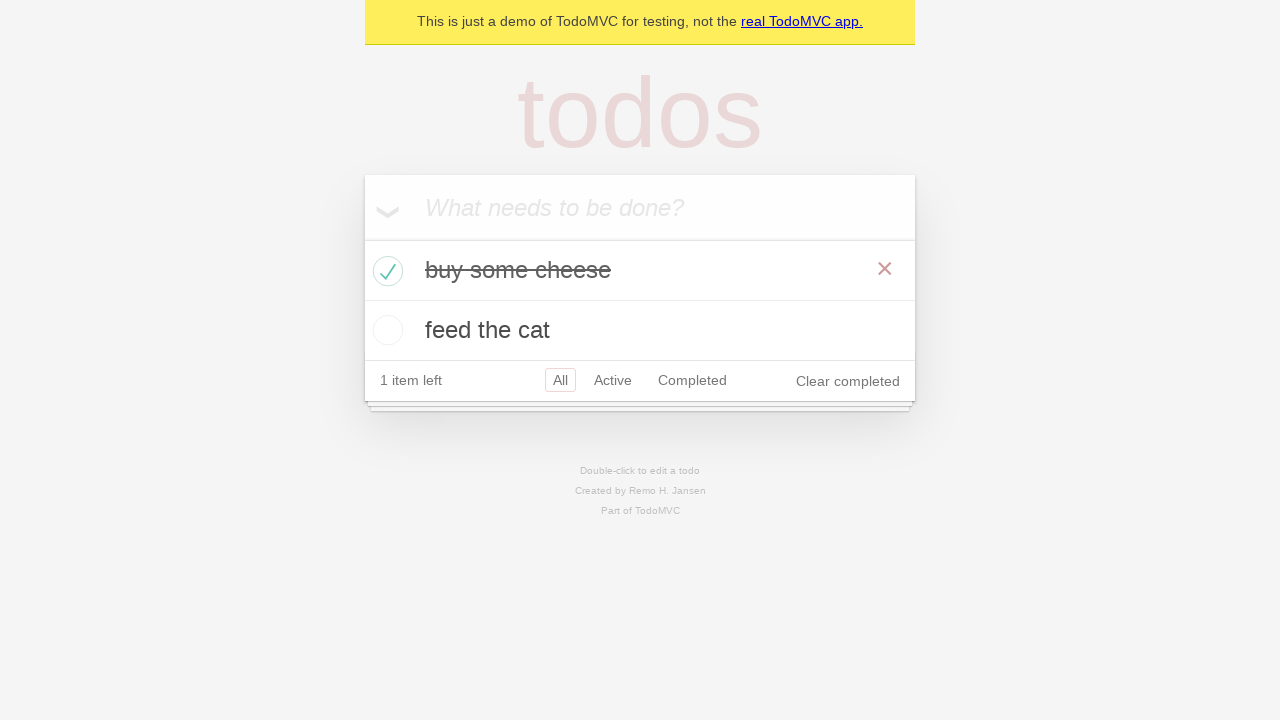

Located the second todo item
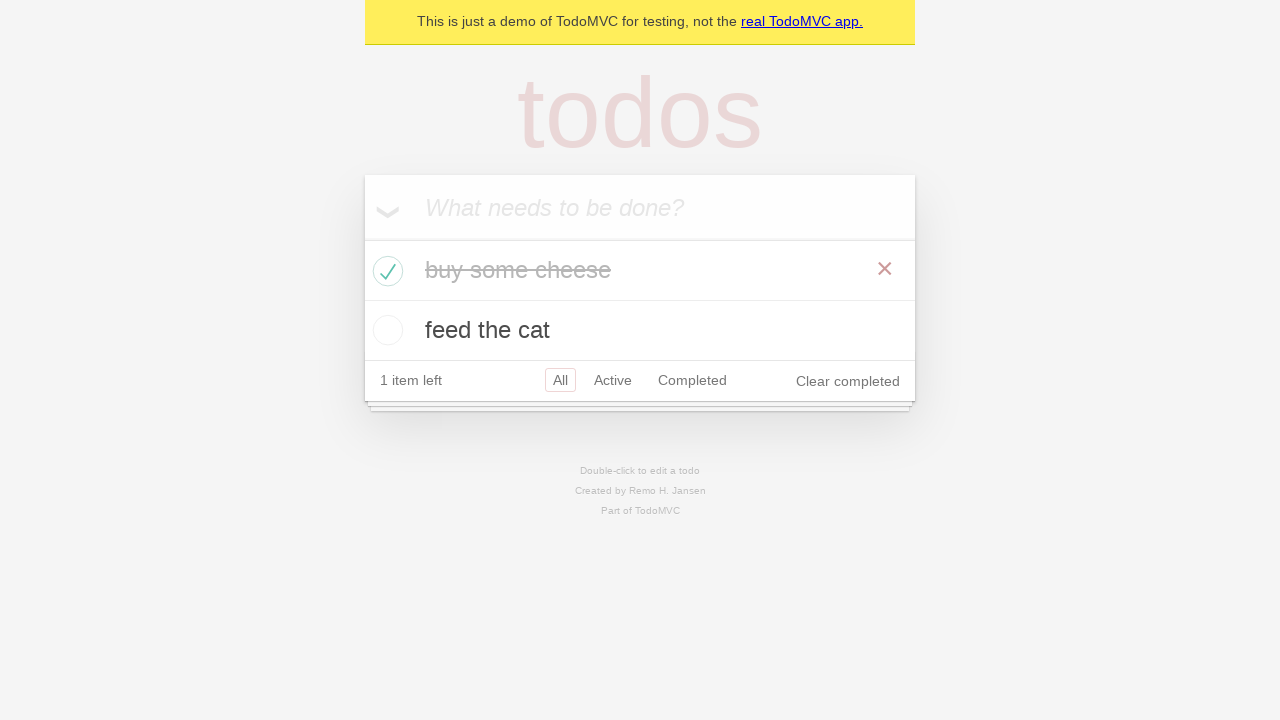

Marked second todo item as complete by checking its checkbox at (385, 330) on internal:testid=[data-testid="todo-item"s] >> nth=1 >> internal:role=checkbox
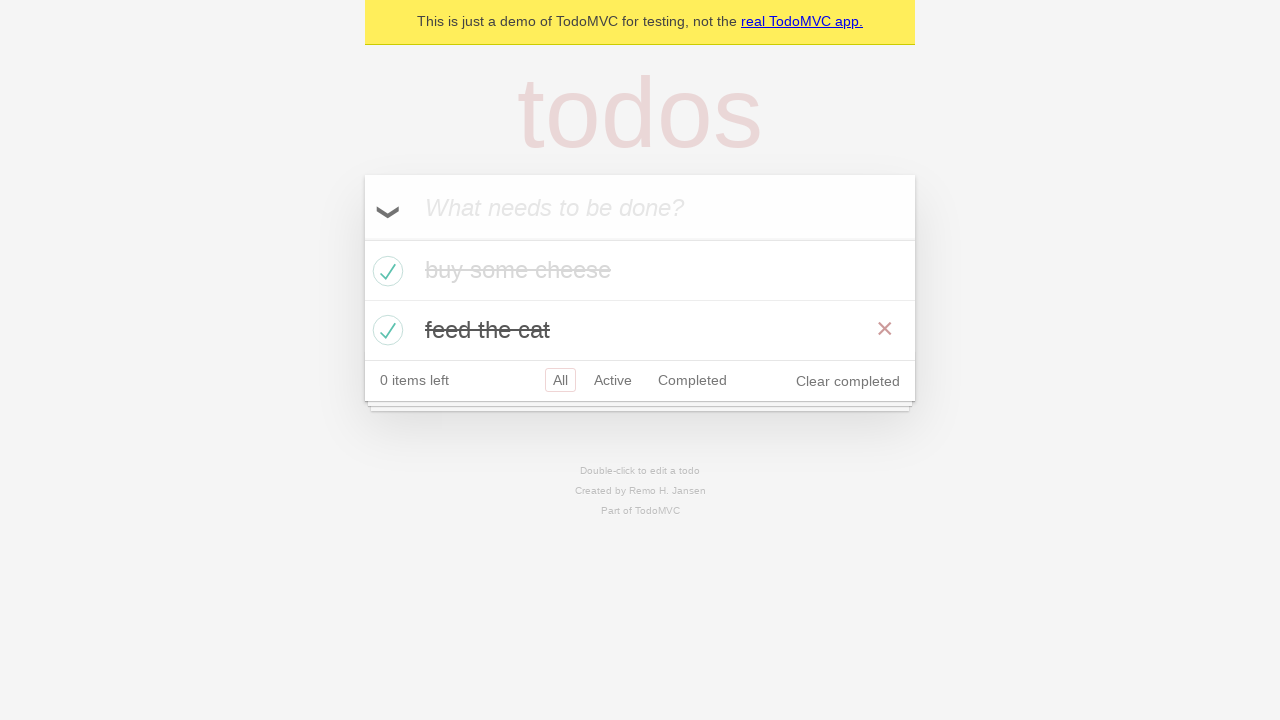

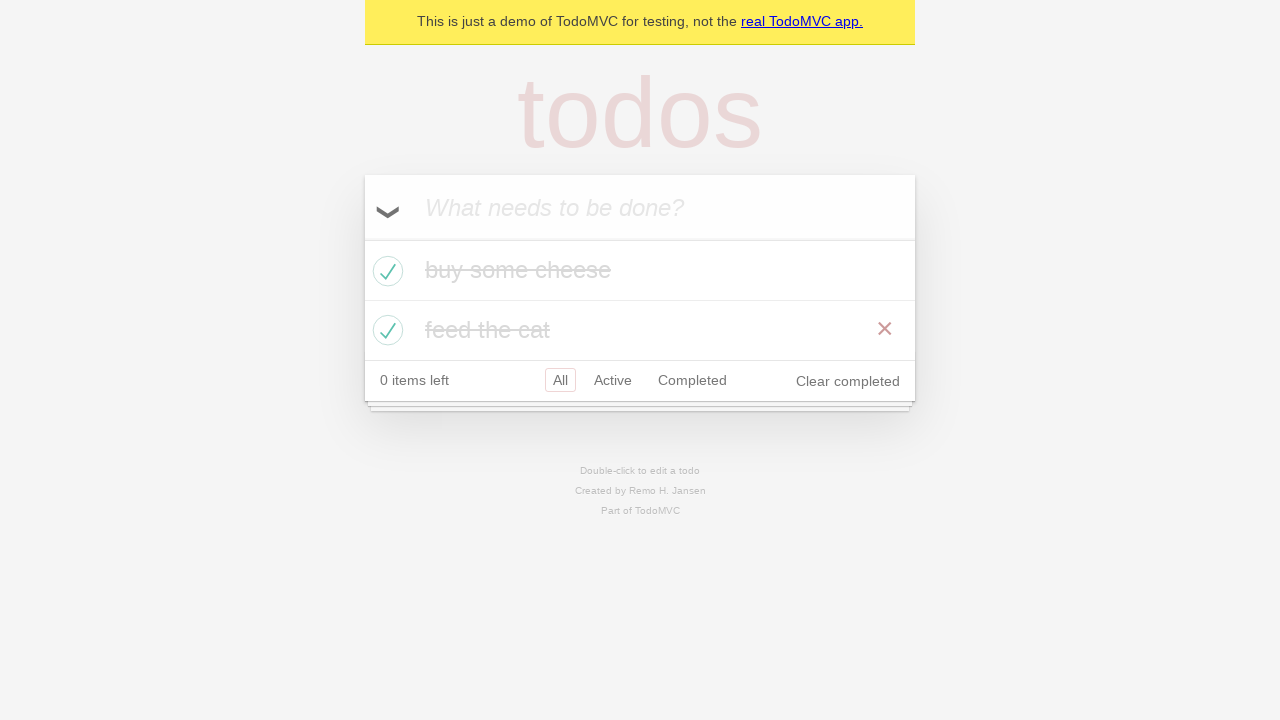